Tests that new todo items are appended to the bottom of the list and the item count is displayed correctly

Starting URL: https://demo.playwright.dev/todomvc

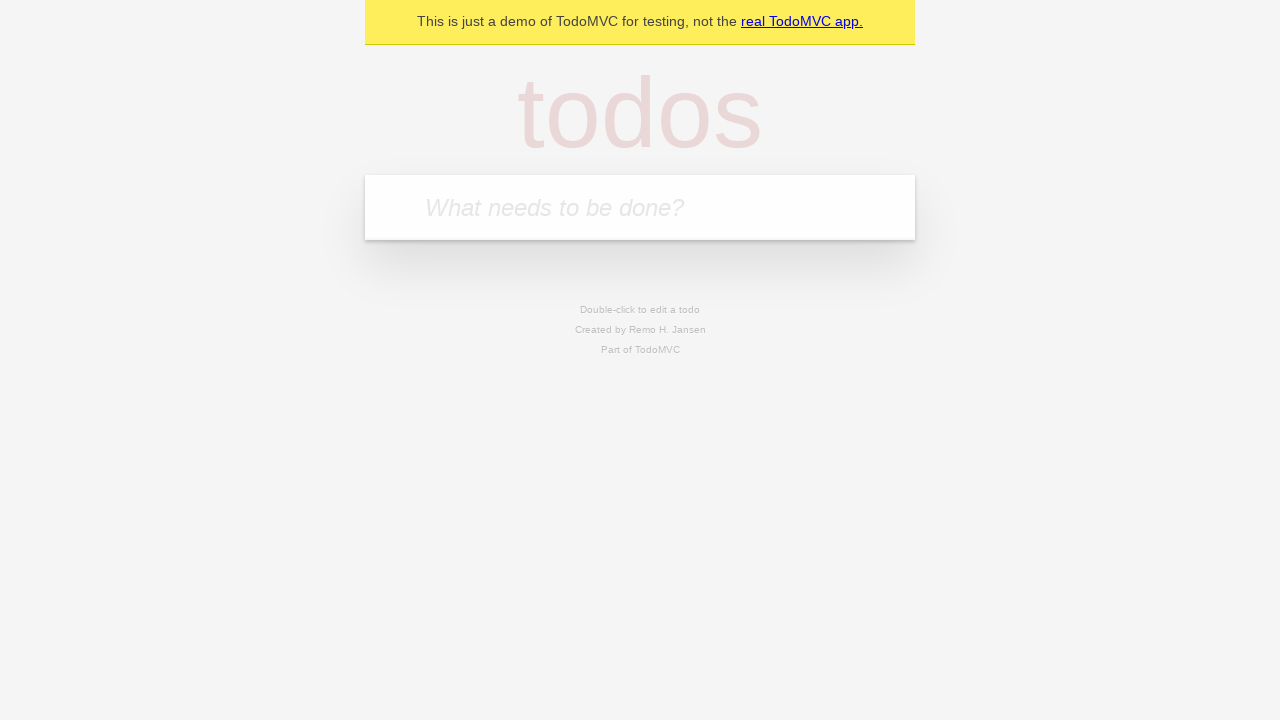

Filled todo input with 'buy some cheese' on internal:attr=[placeholder="What needs to be done?"i]
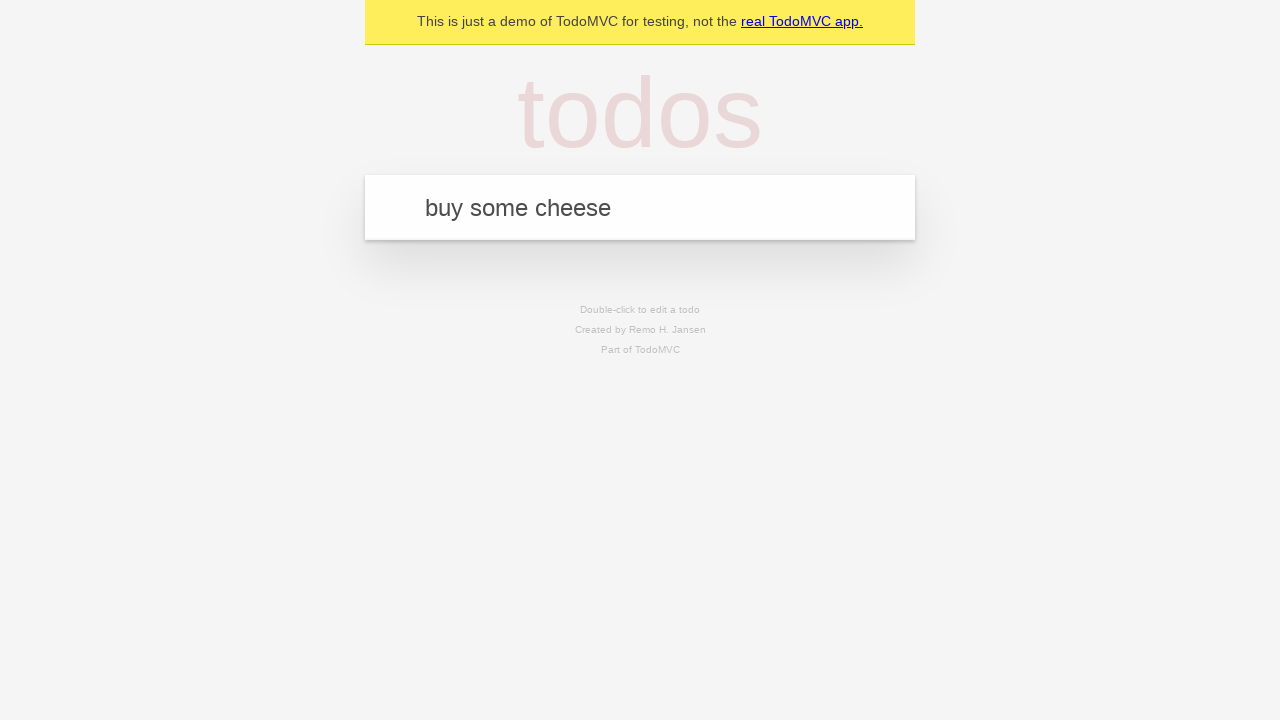

Pressed Enter to add first todo item on internal:attr=[placeholder="What needs to be done?"i]
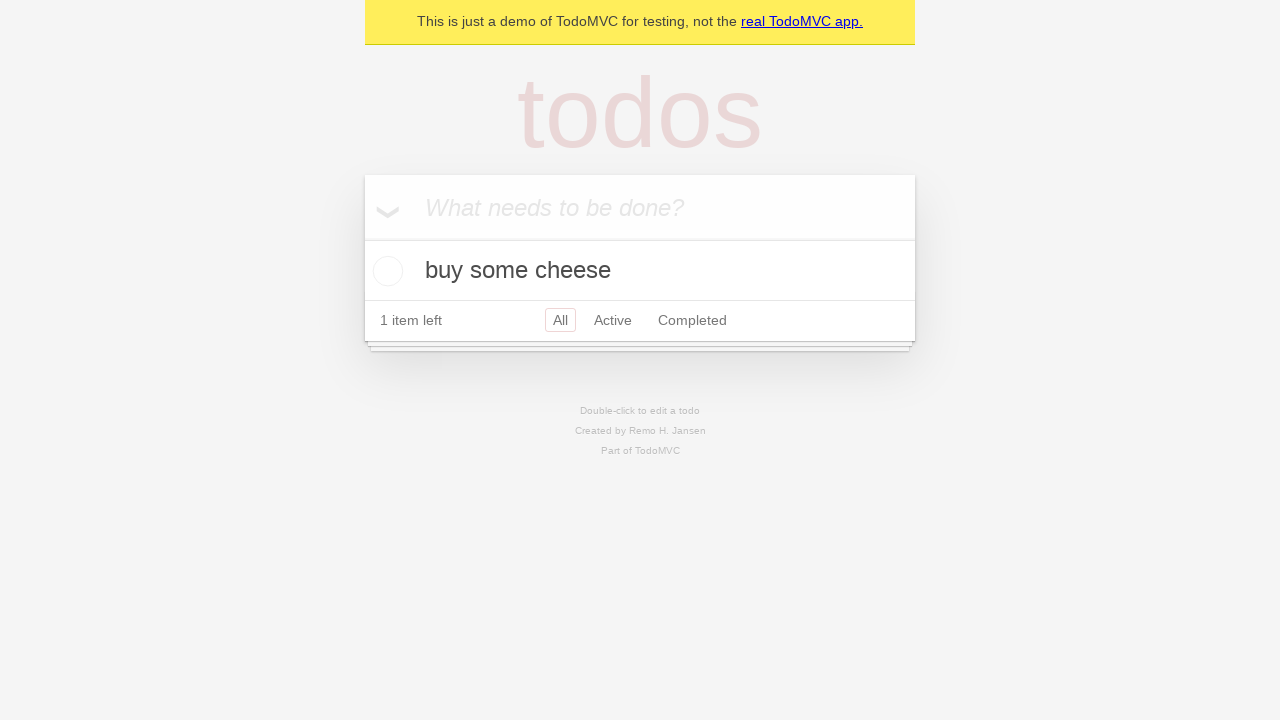

Filled todo input with 'feed the cat' on internal:attr=[placeholder="What needs to be done?"i]
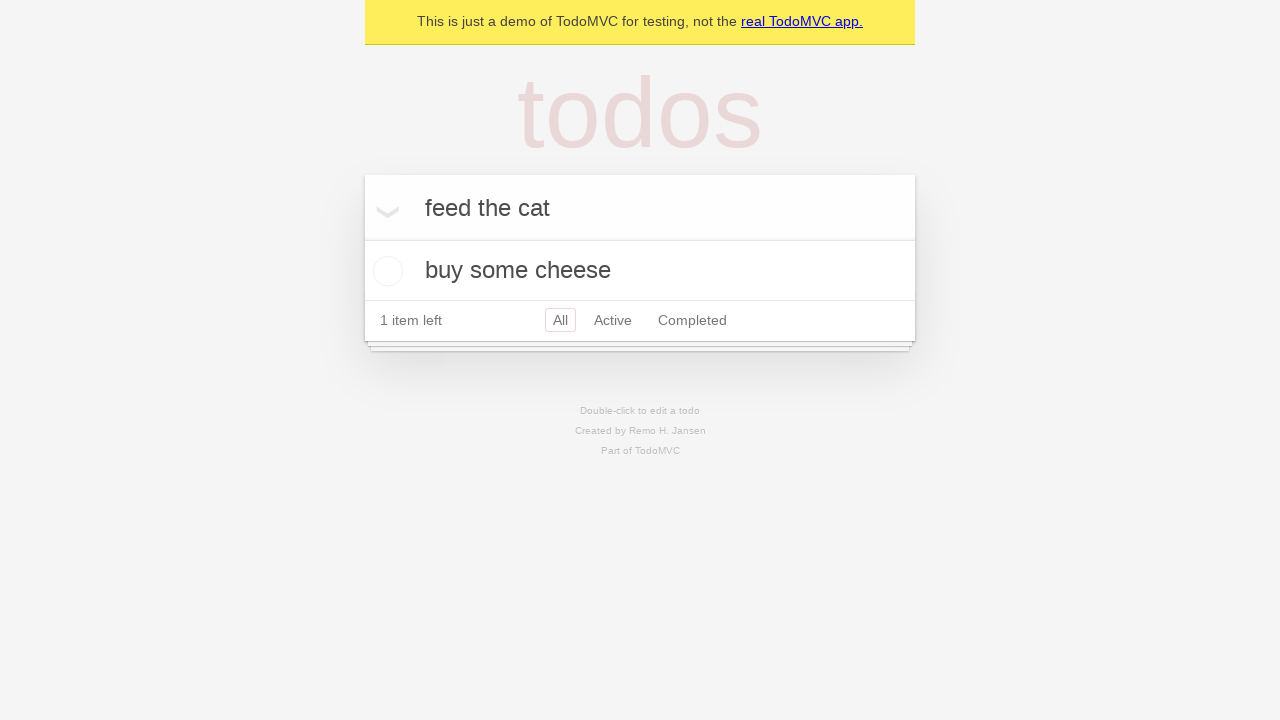

Pressed Enter to add second todo item on internal:attr=[placeholder="What needs to be done?"i]
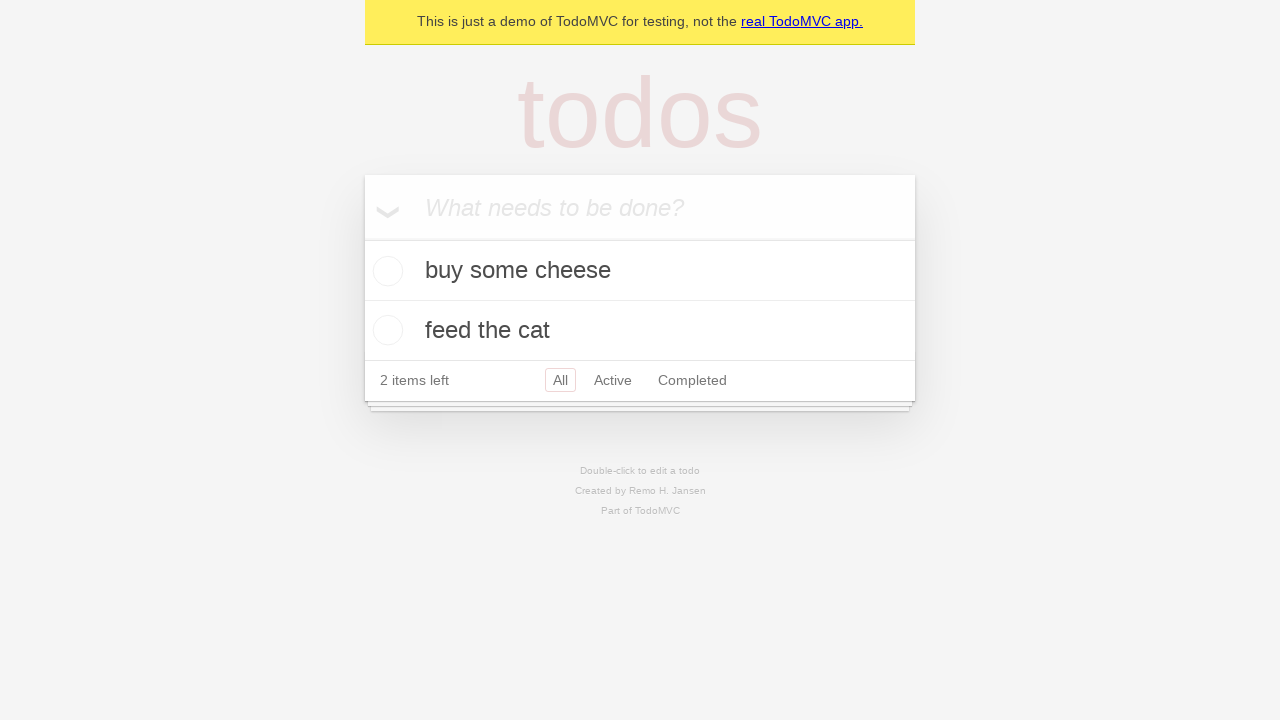

Filled todo input with 'book a doctors appointment' on internal:attr=[placeholder="What needs to be done?"i]
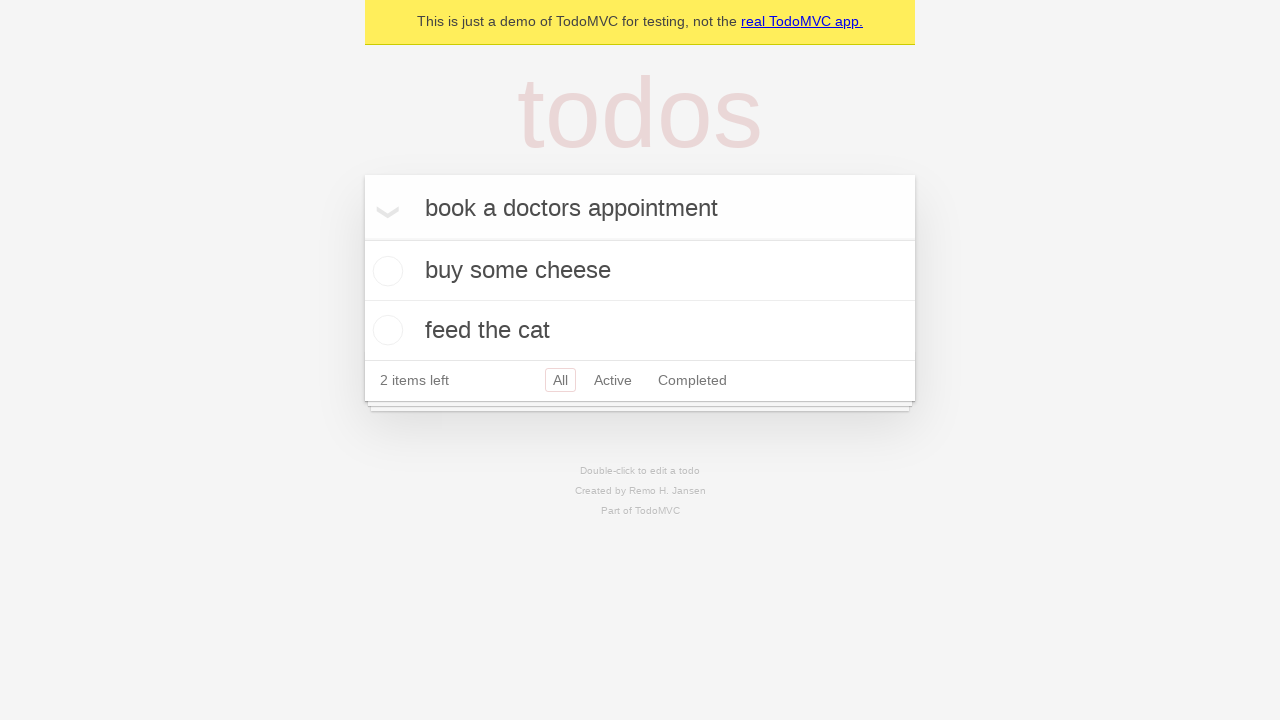

Pressed Enter to add third todo item on internal:attr=[placeholder="What needs to be done?"i]
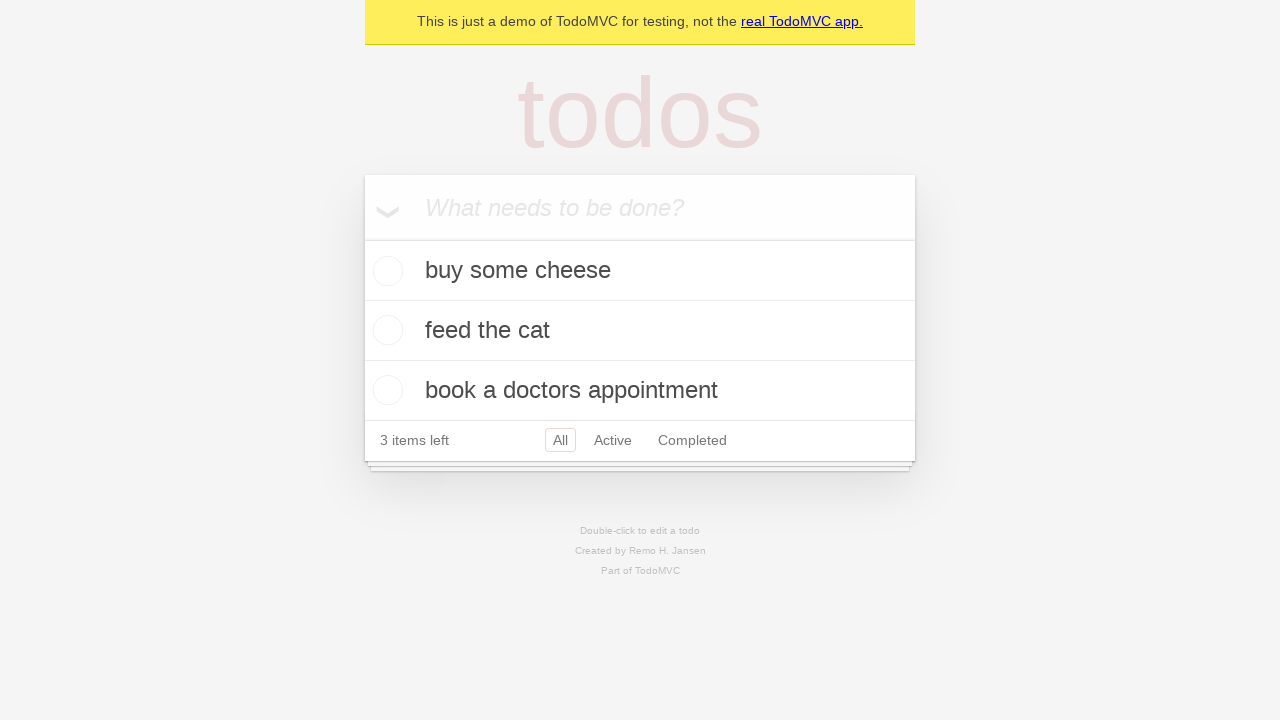

Verified that '3 items left' text is displayed
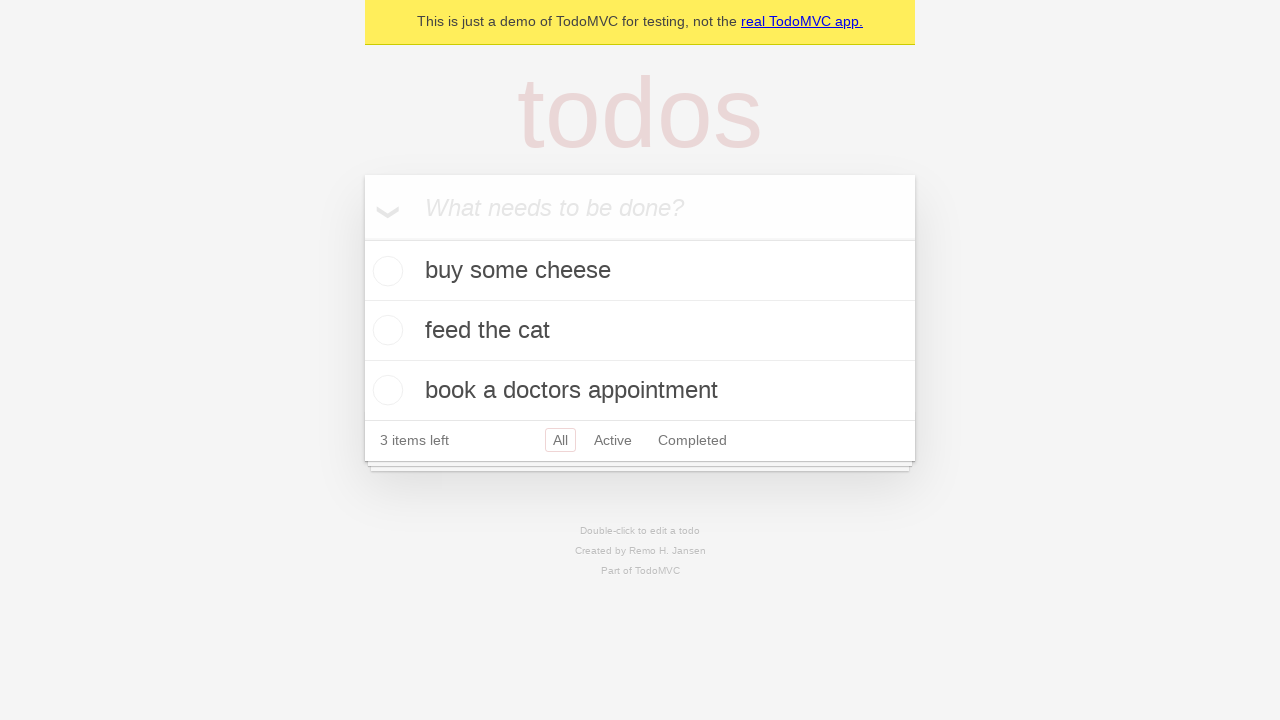

Verified that 3 items are stored in localStorage
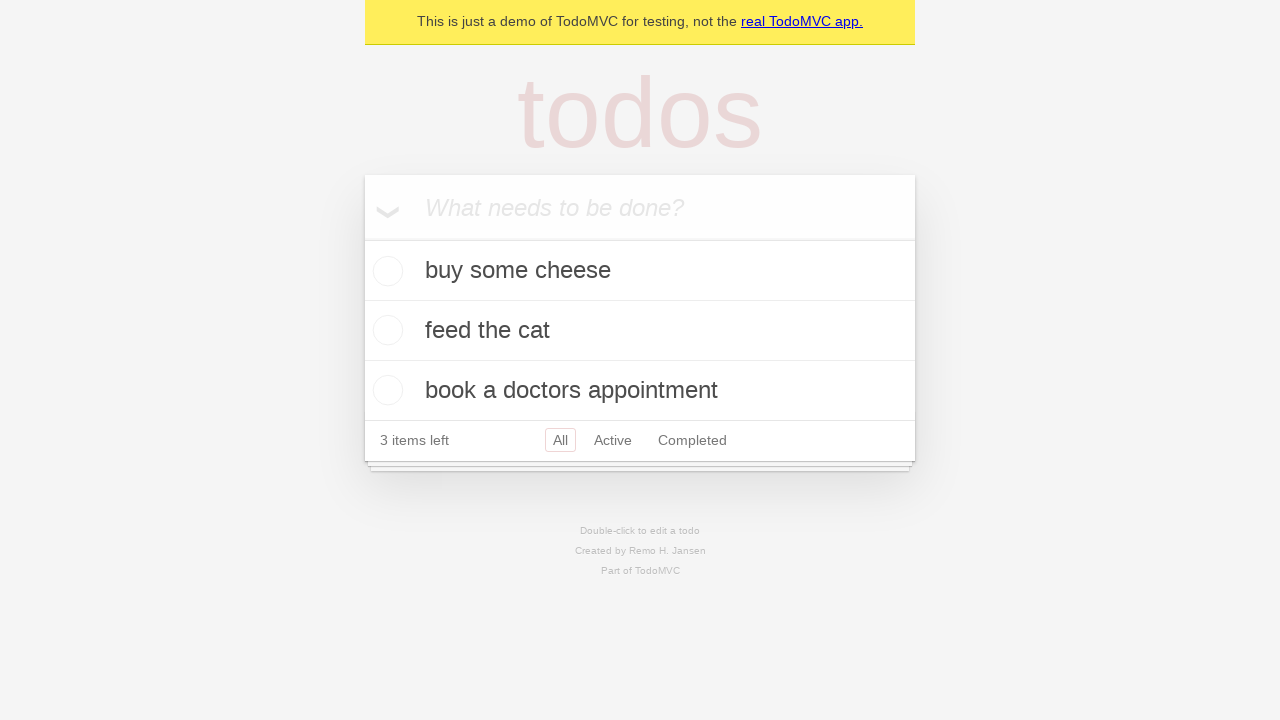

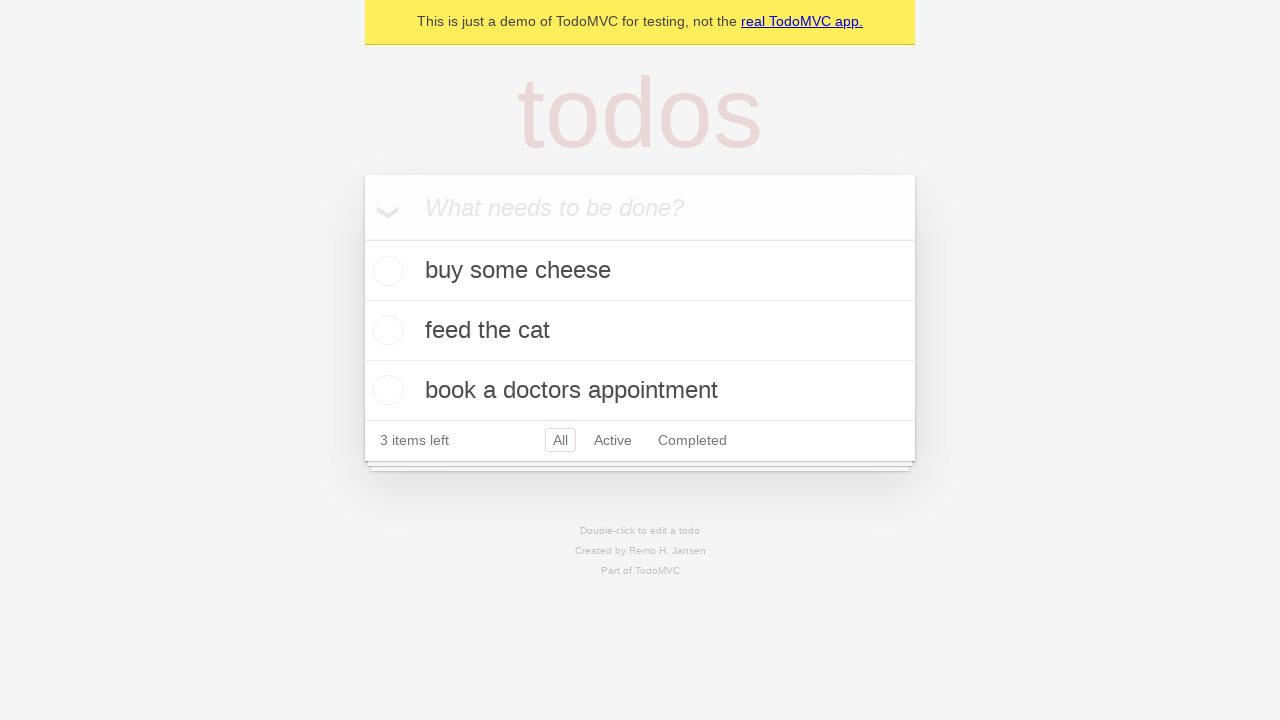